Tests multiple window handling by clicking a link that opens a new window, switching to the new window, and verifying the new window's title is "New Window"

Starting URL: https://practice.cydeo.com/windows

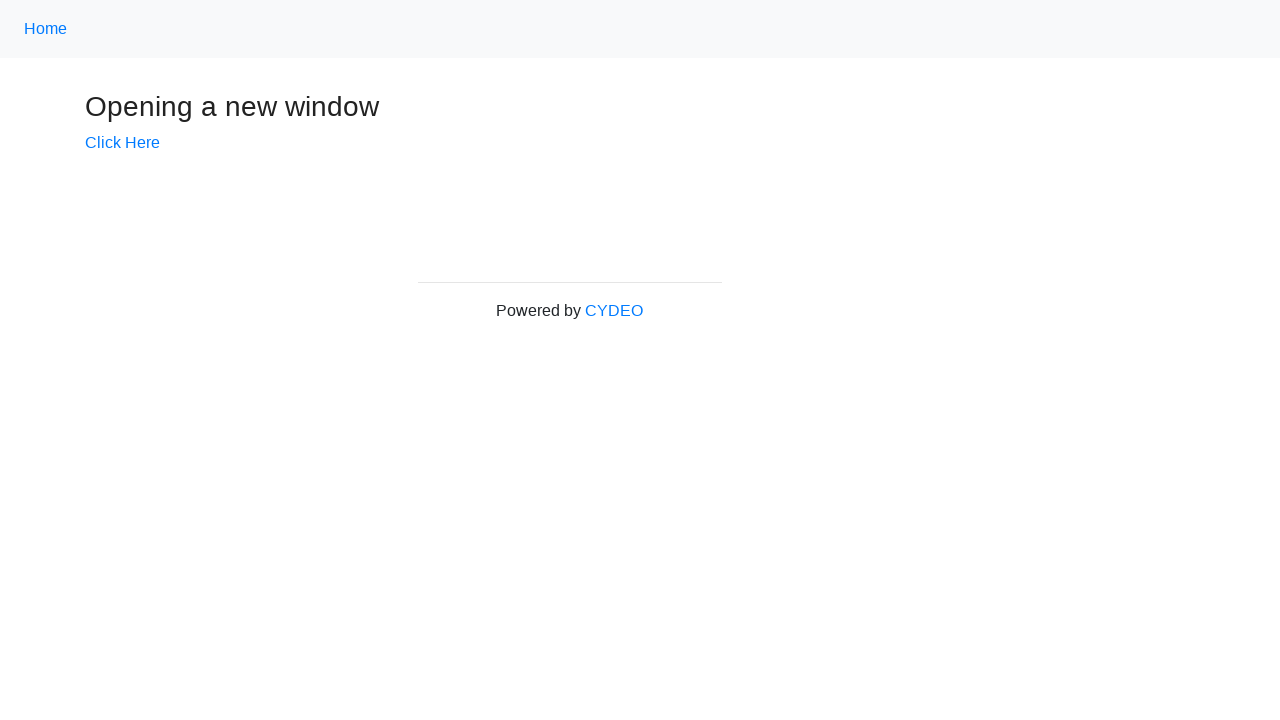

Verified initial page title is 'Windows'
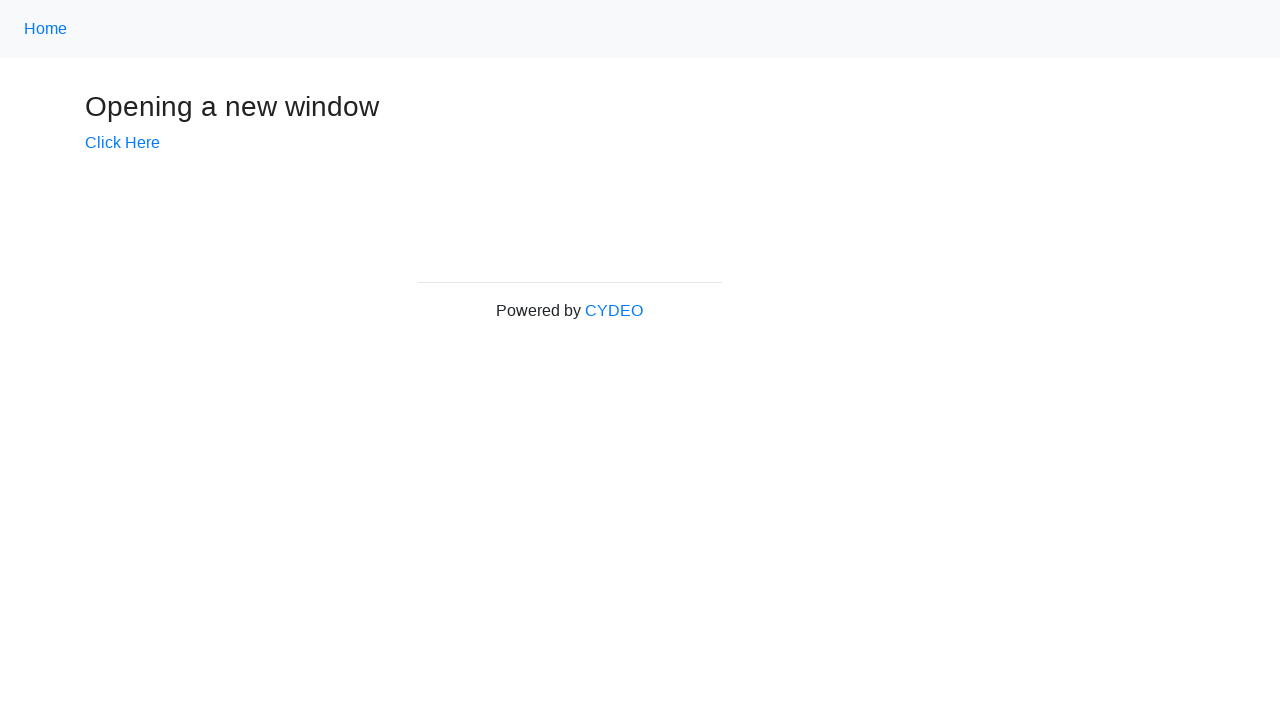

Stored main page reference
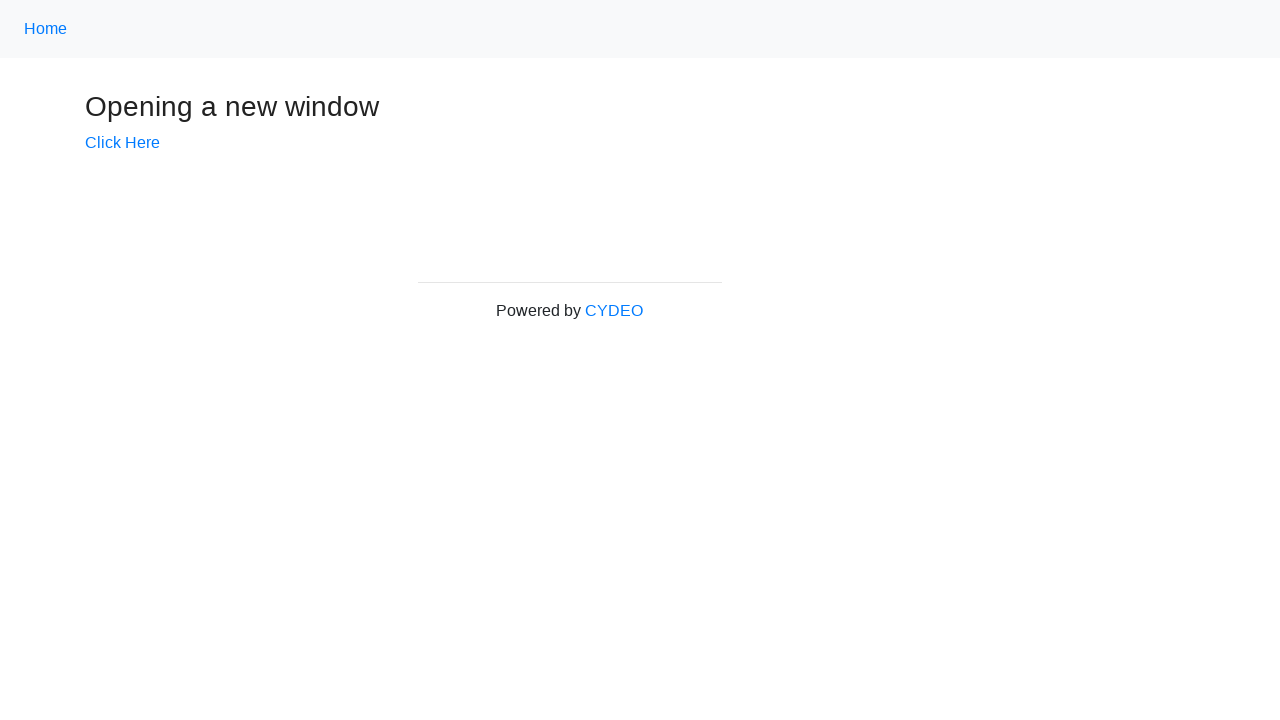

Clicked 'Click Here' link to open new window at (122, 143) on text=Click Here
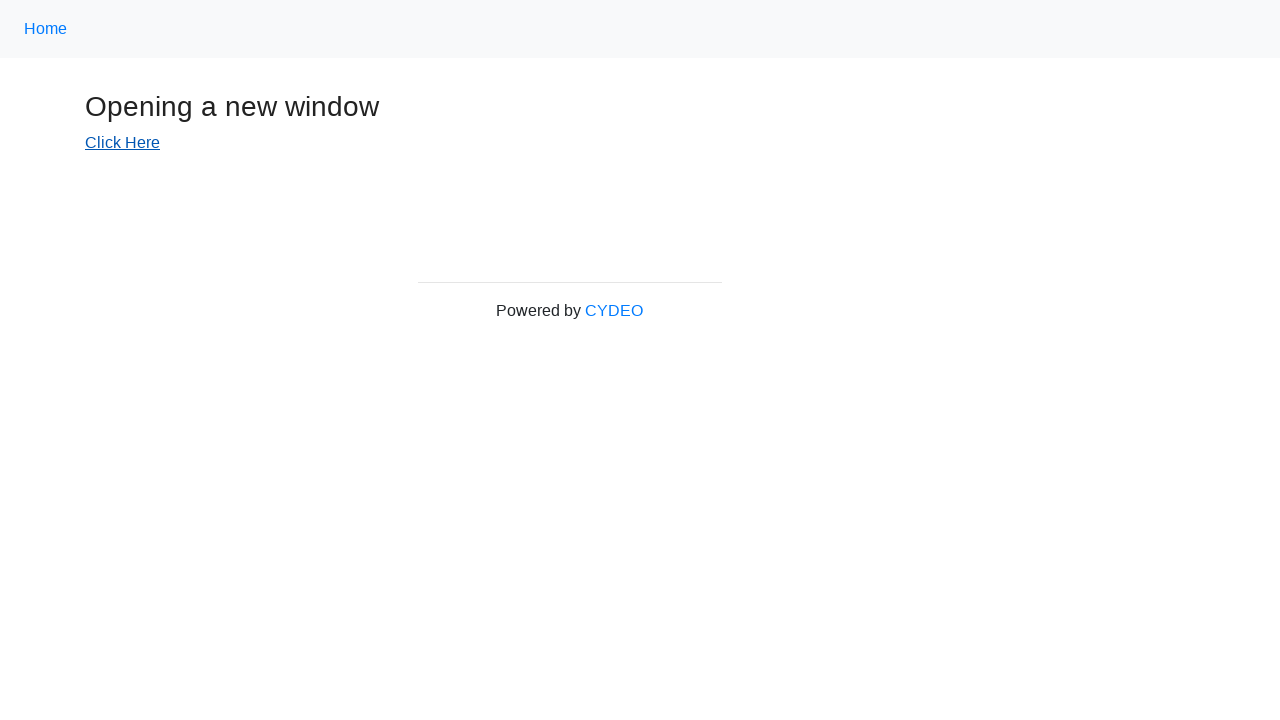

Retrieved new window/page reference
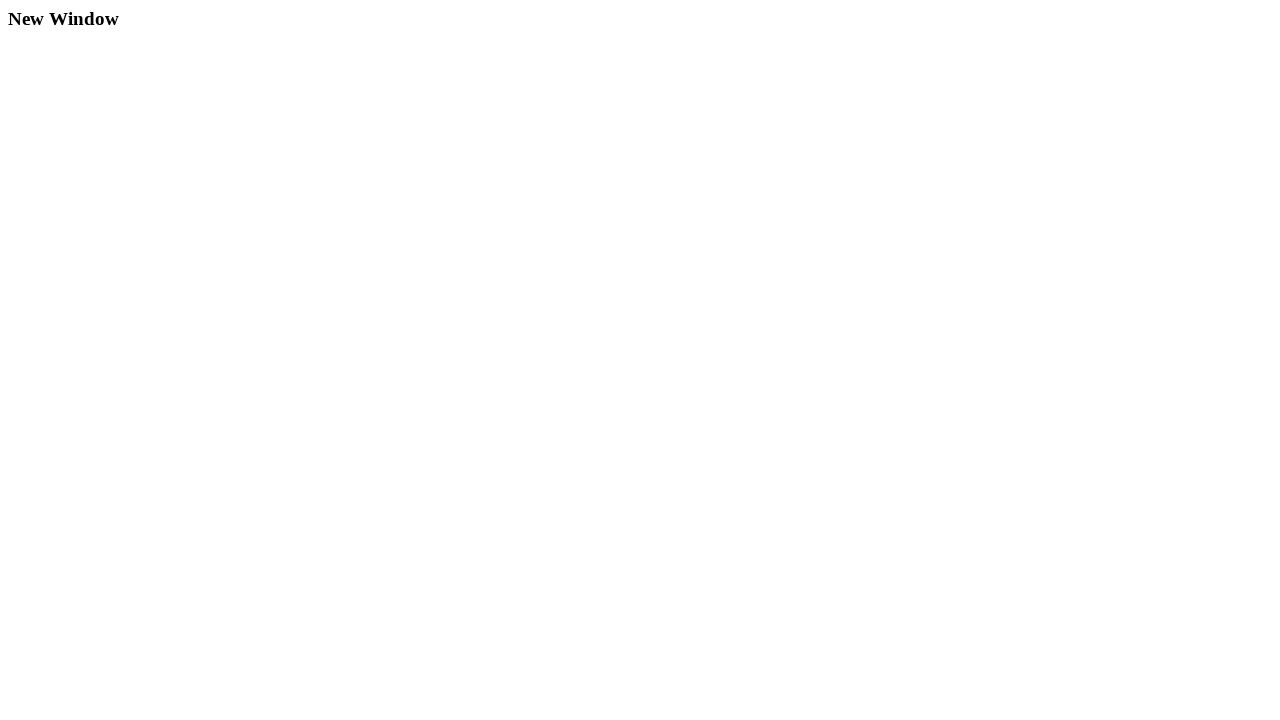

New page loaded successfully
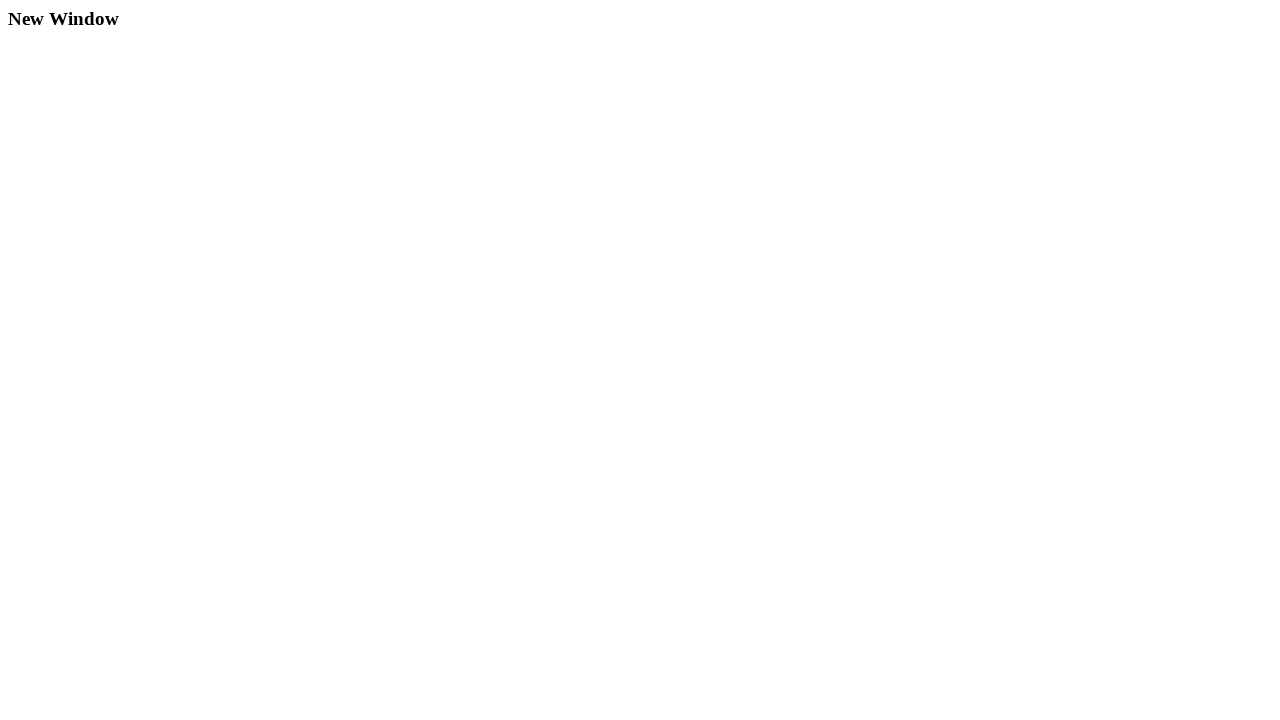

Verified new window title is 'New Window'
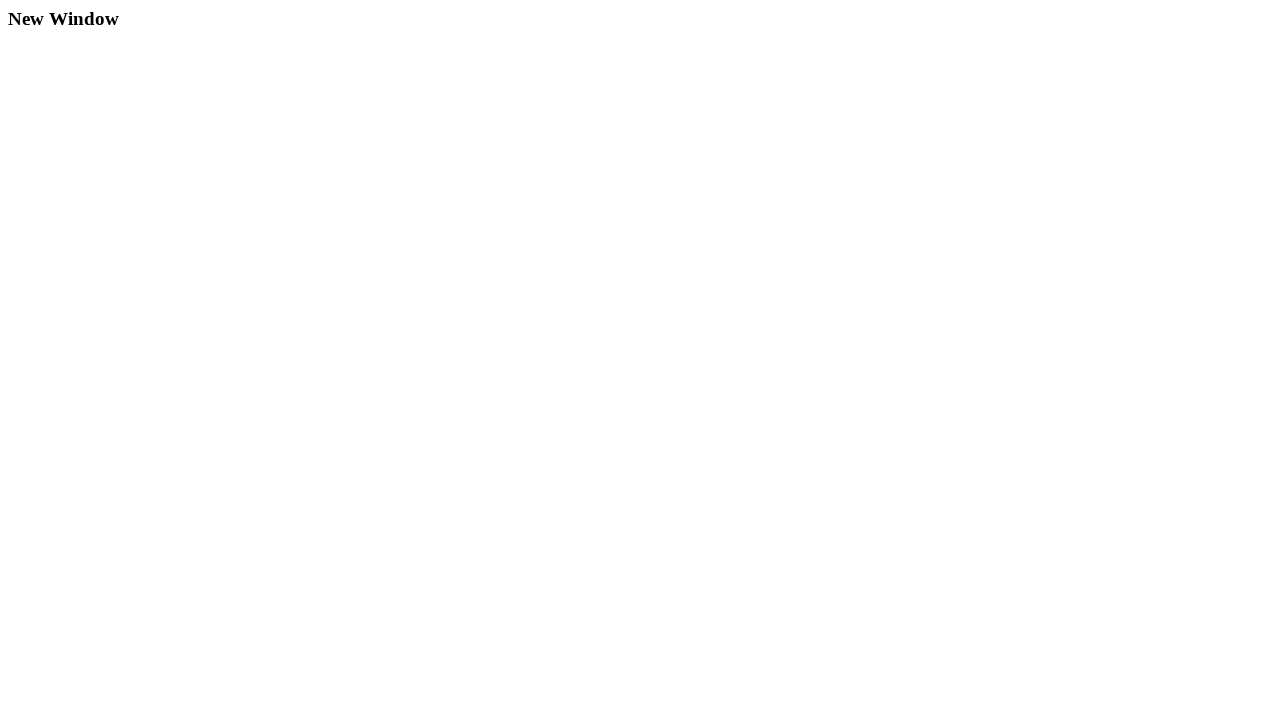

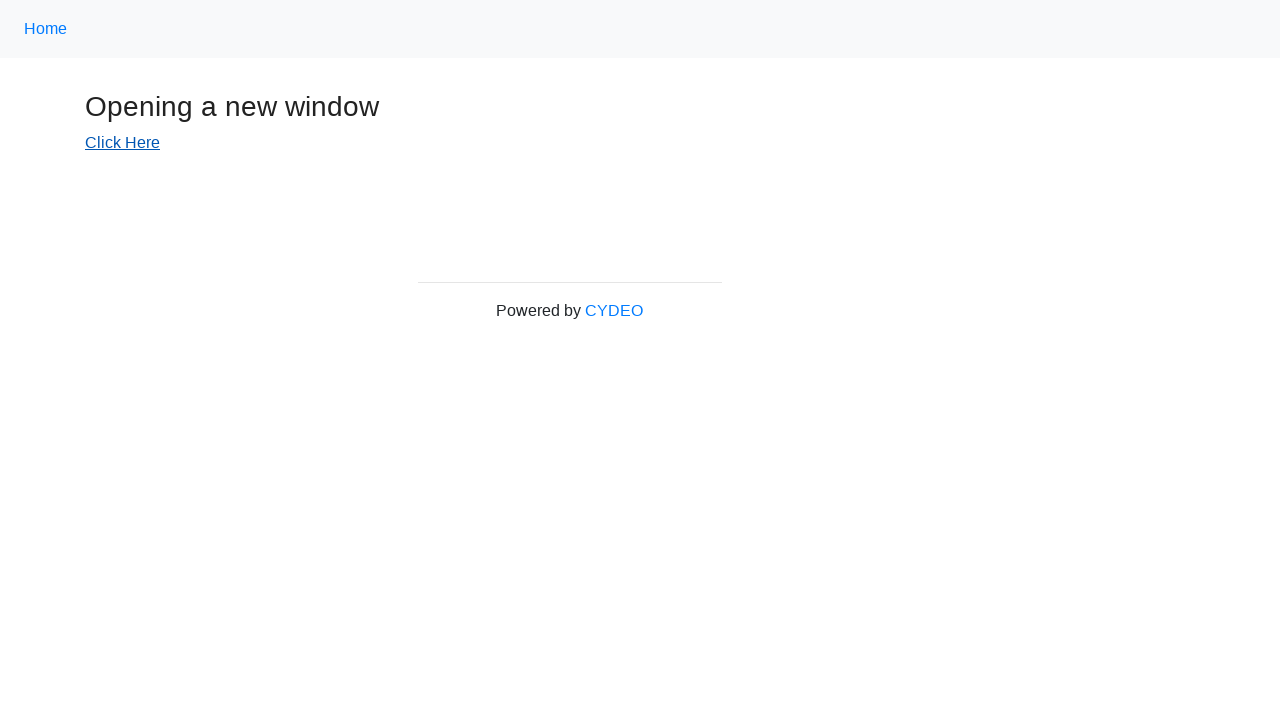